Tests form validation by filling out all fields except zip code, submitting the form, and verifying that the zip code field shows red (invalid) while all other filled fields show green (valid).

Starting URL: https://bonigarcia.dev/selenium-webdriver-java/data-types.html

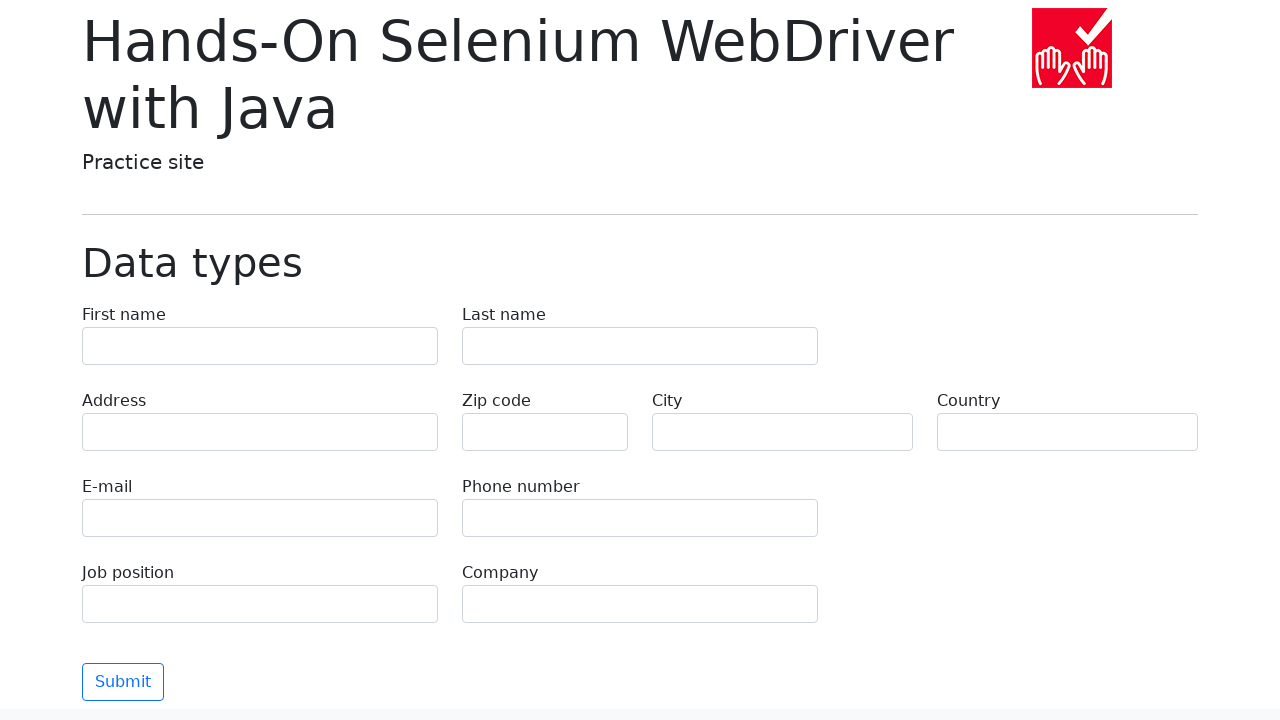

Filled first name field with 'Иван' on input[name='first-name']
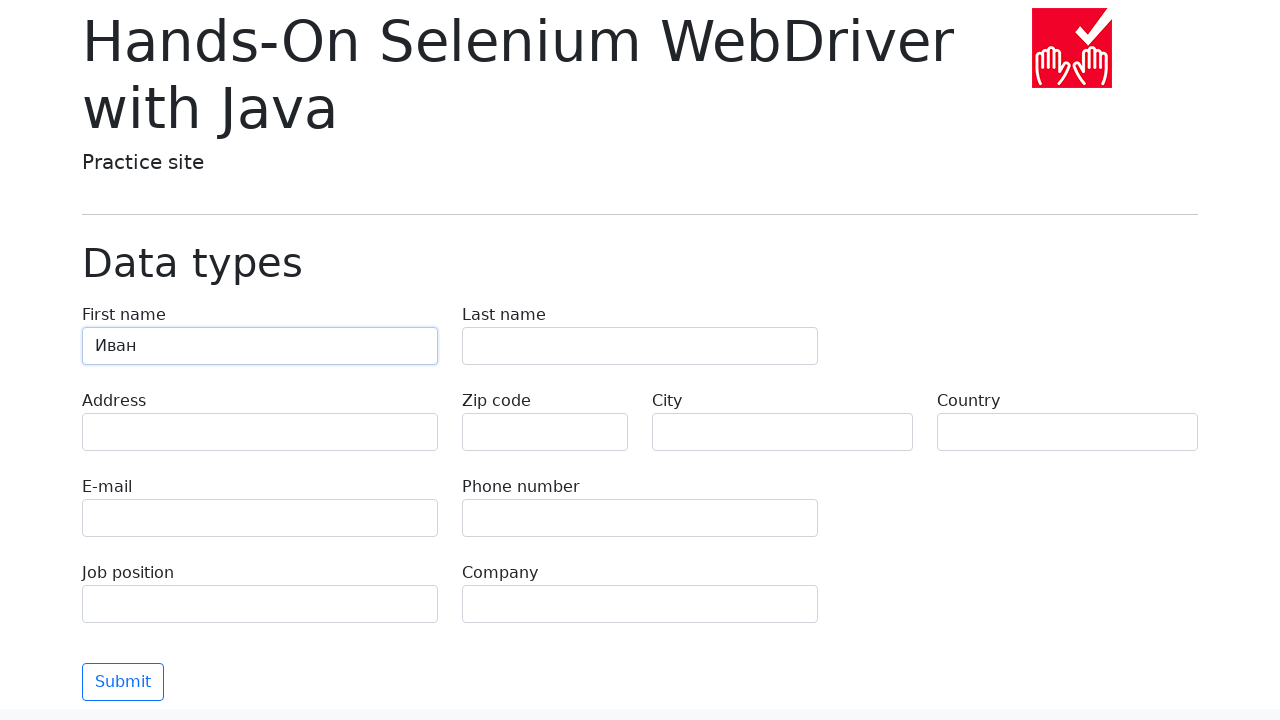

Filled last name field with 'Петров' on input[name='last-name']
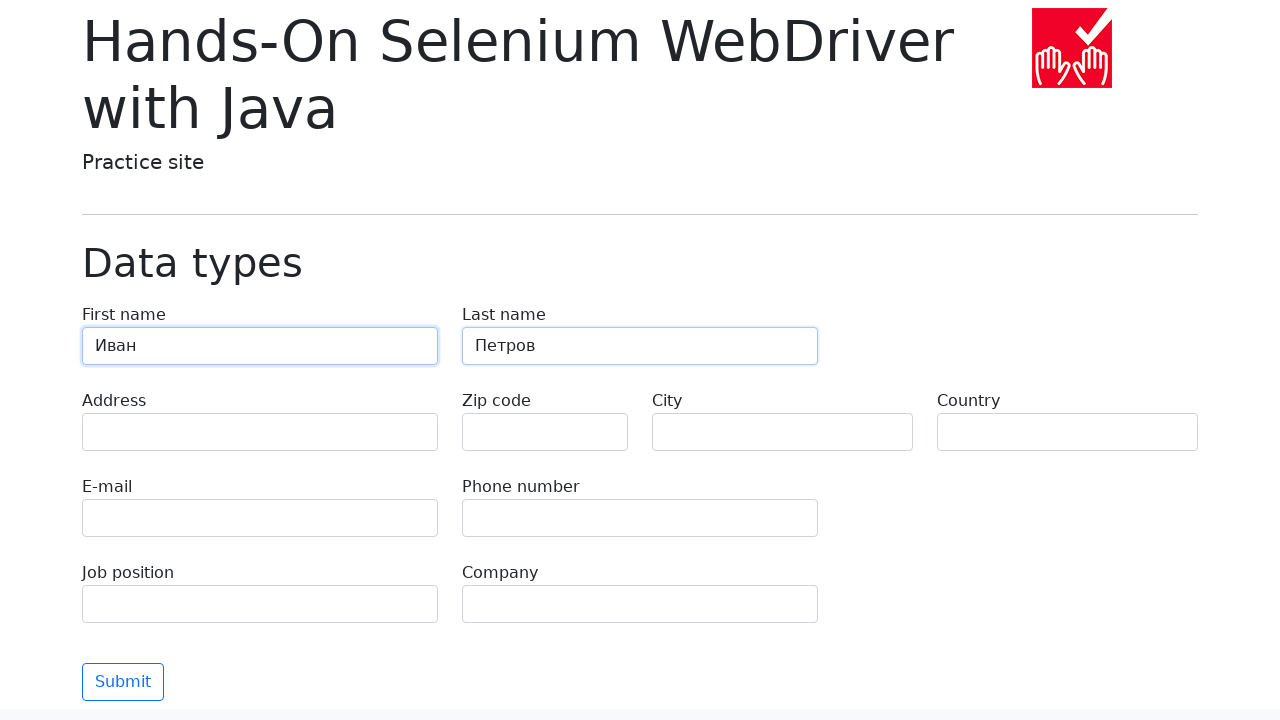

Filled address field with 'Ленина, 55-3' on input[name='address']
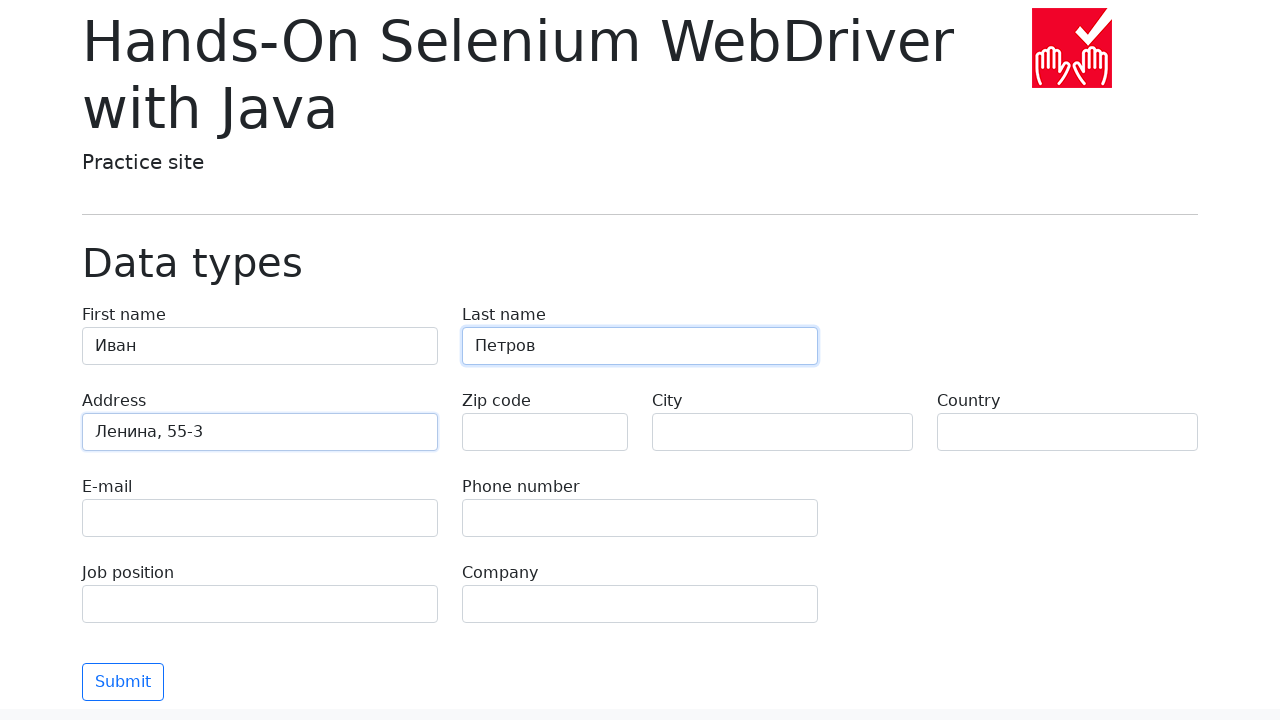

Filled email field with 'test@skypro.com' on input[name='e-mail']
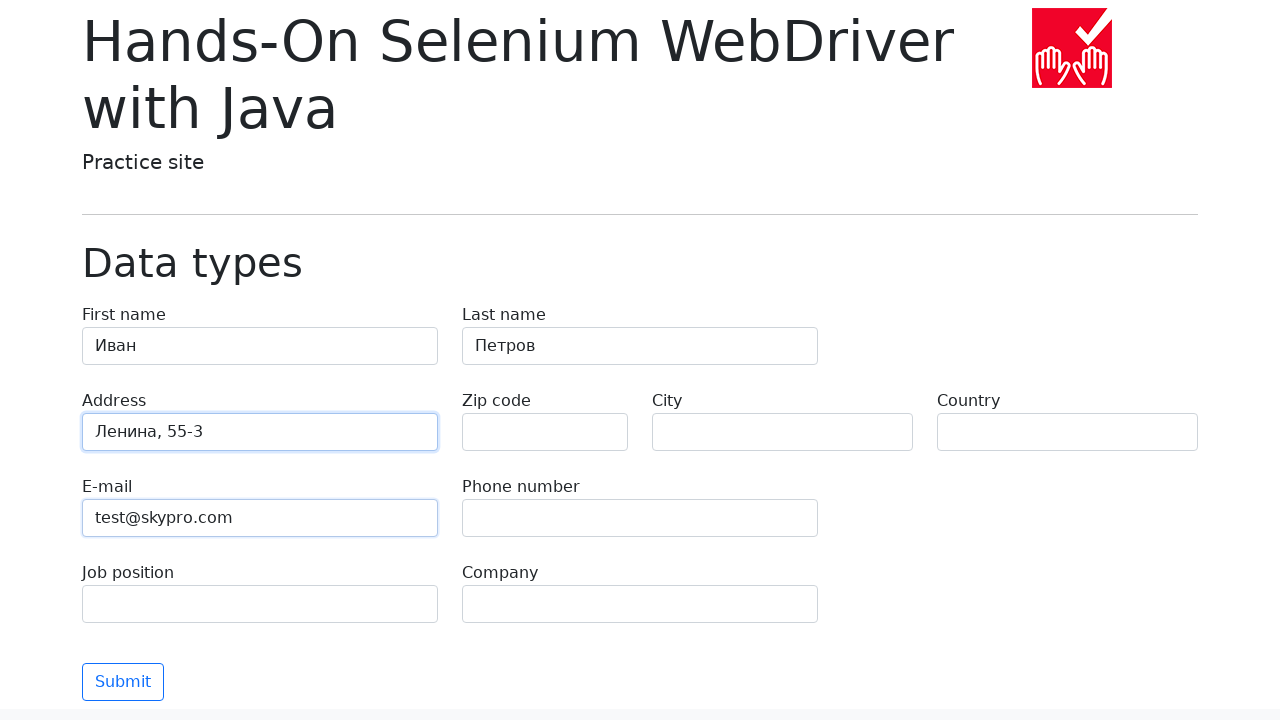

Filled phone field with '+7985899998787' on input[name='phone']
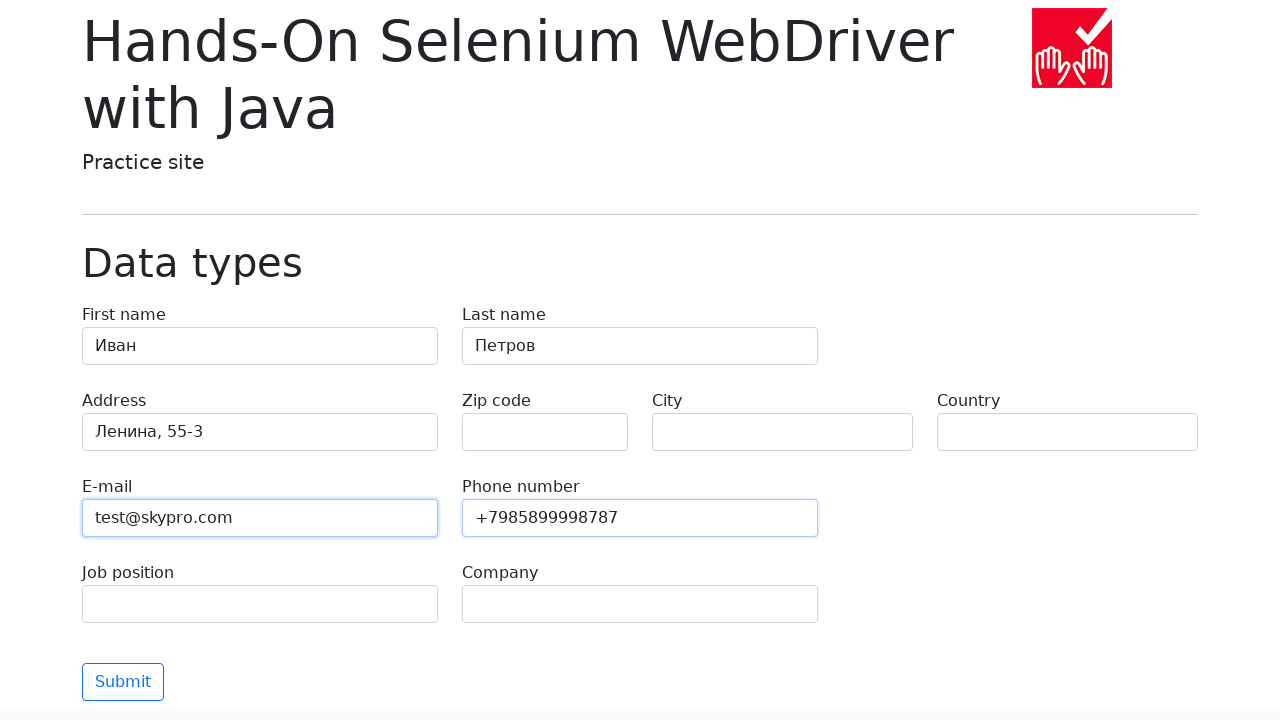

Filled city field with 'Москва' on input[name='city']
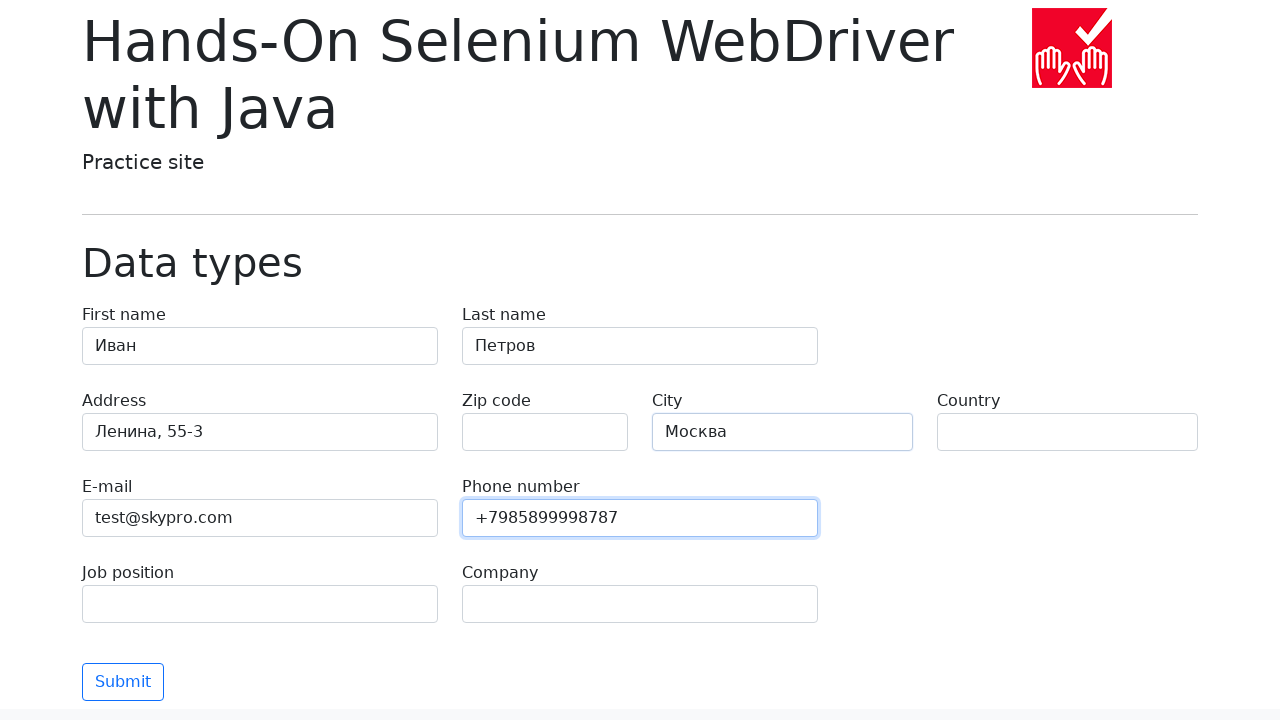

Filled country field with 'Россия' on input[name='country']
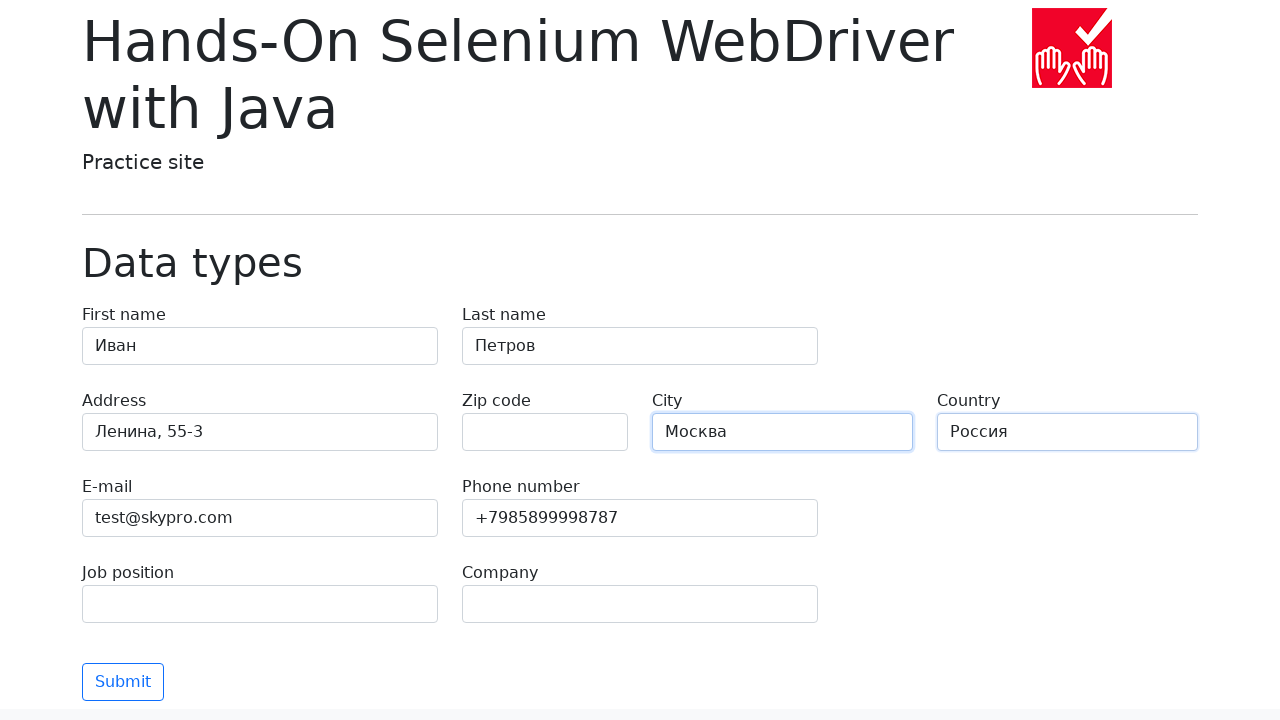

Filled job position field with 'QA' on input[name='job-position']
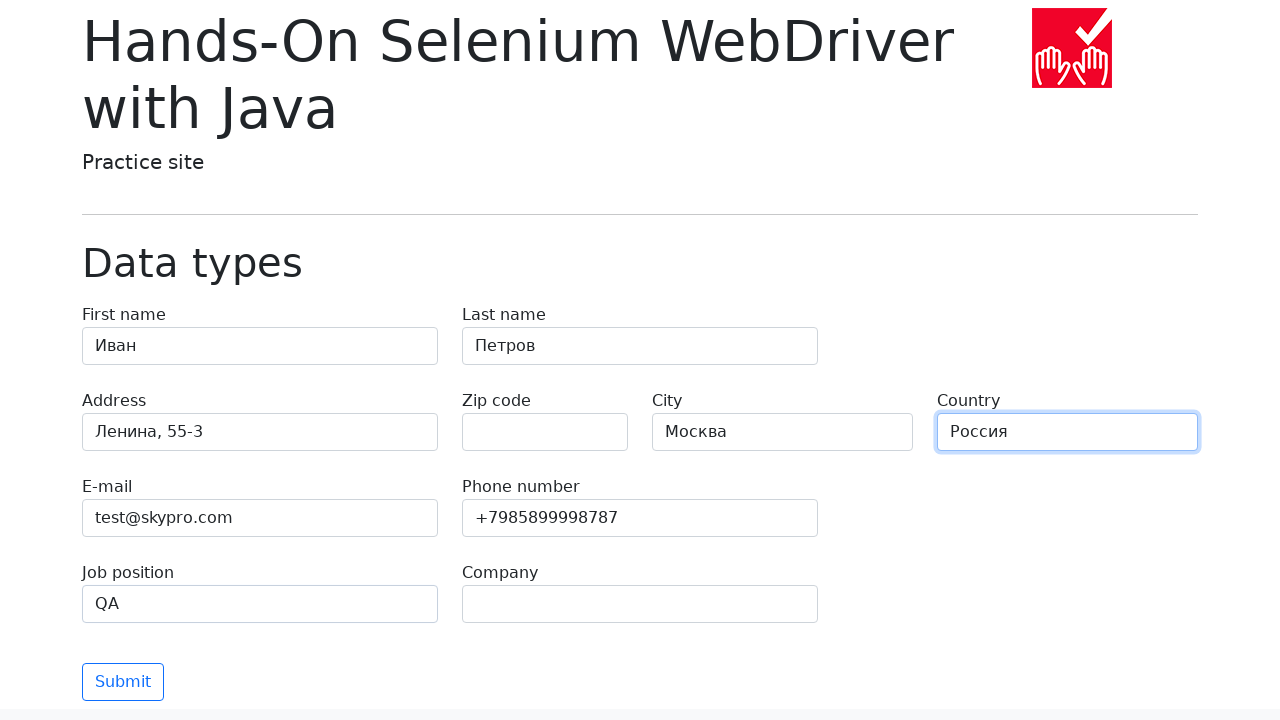

Filled company field with 'SkyPro' on input[name='company']
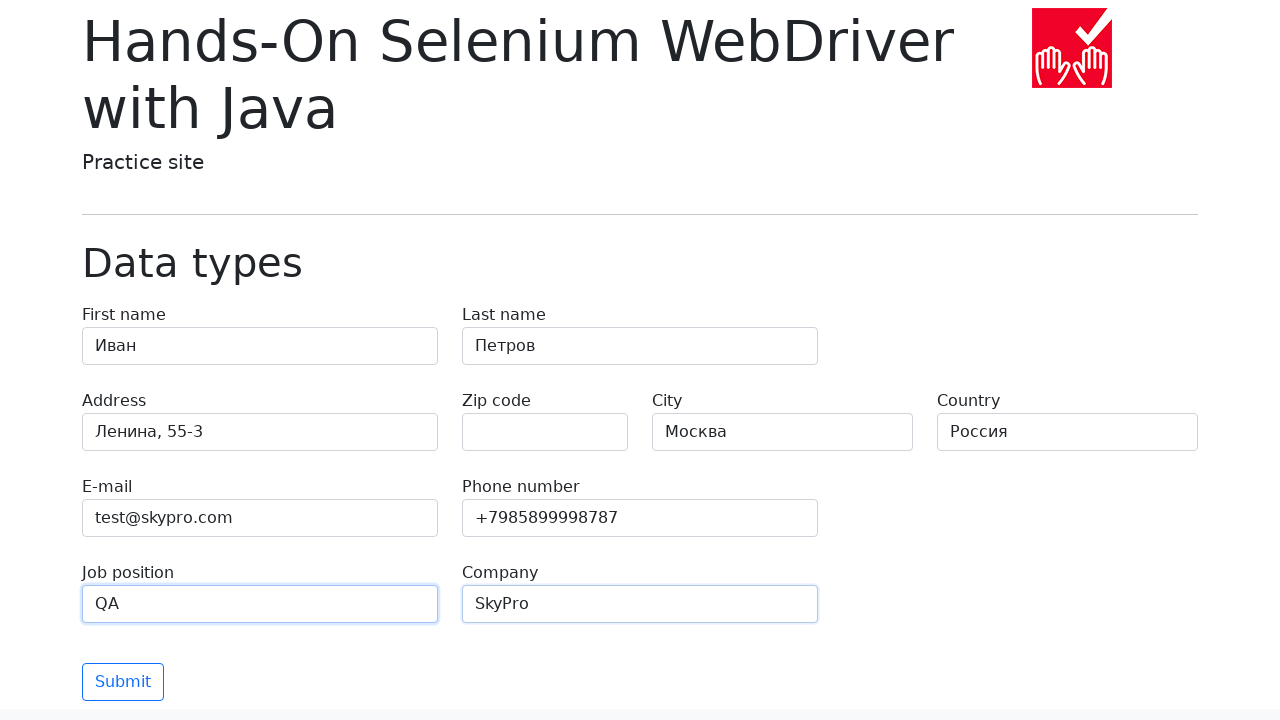

Clicked submit button to submit form at (123, 682) on button[type='submit']
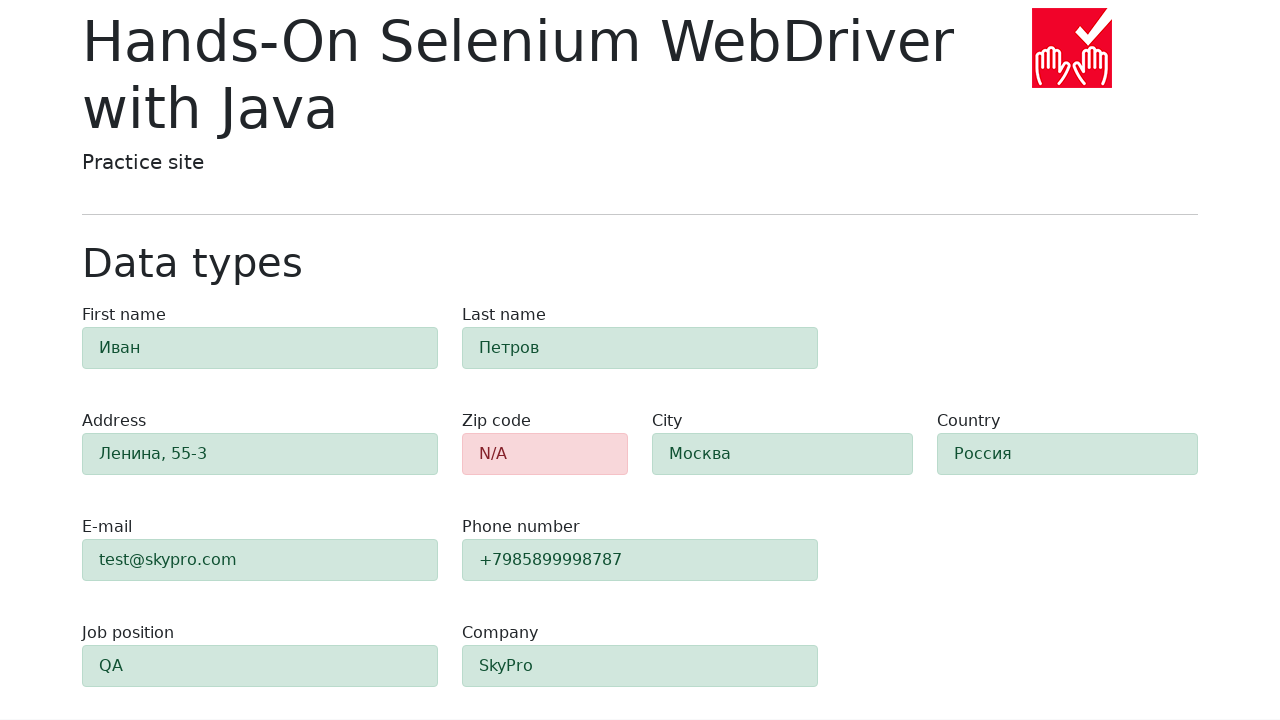

Form validation completed and zip code field is visible
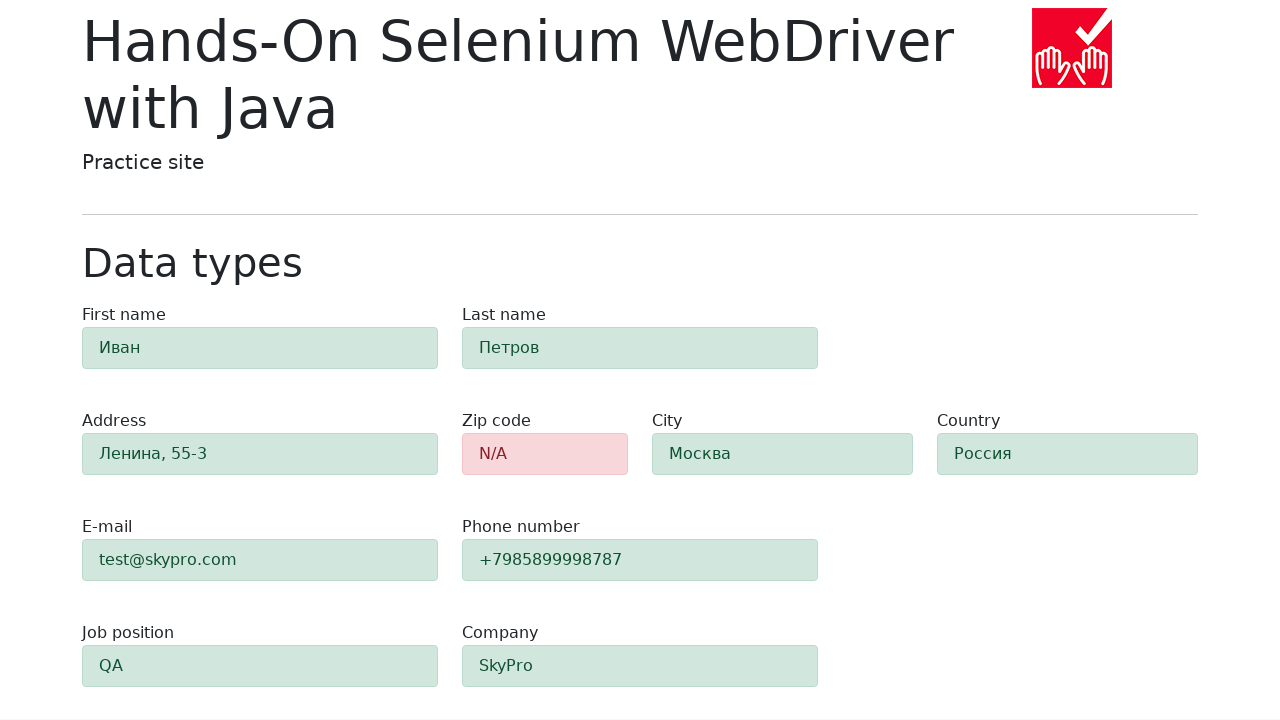

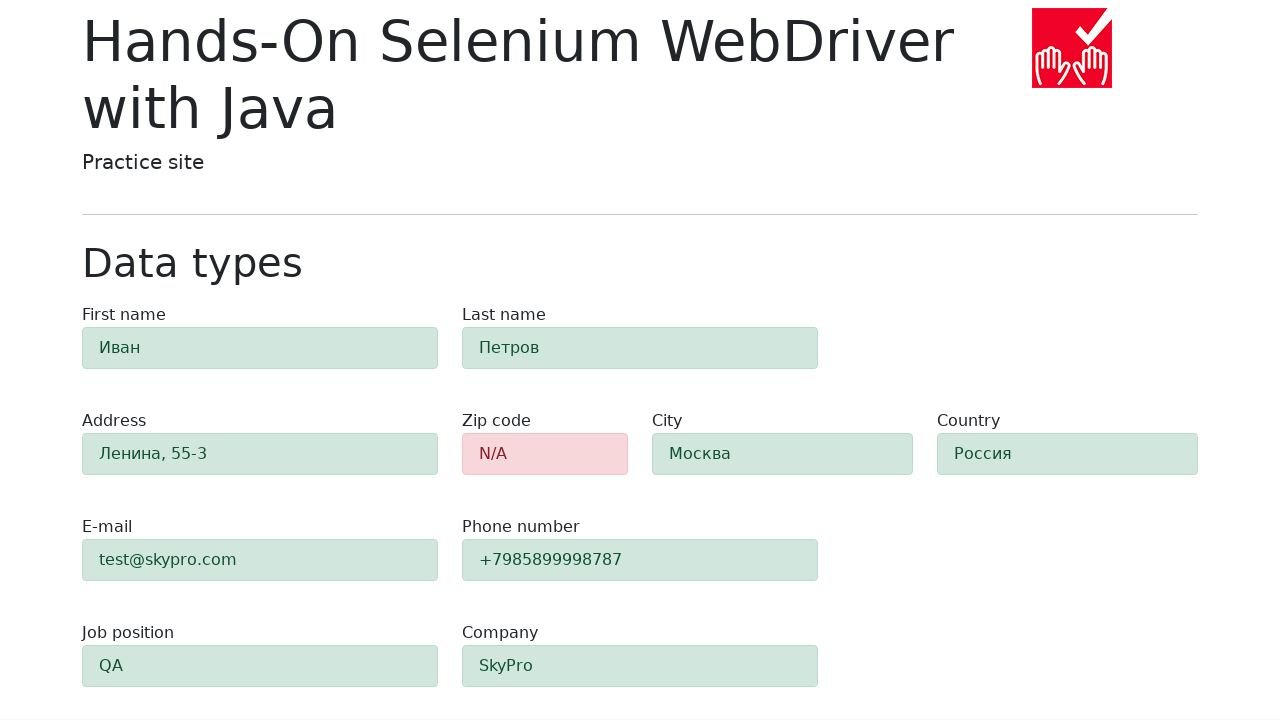